Tests form validation by submitting an empty form and verifying the error message appears

Starting URL: https://ultimateqa.com/filling-out-forms/

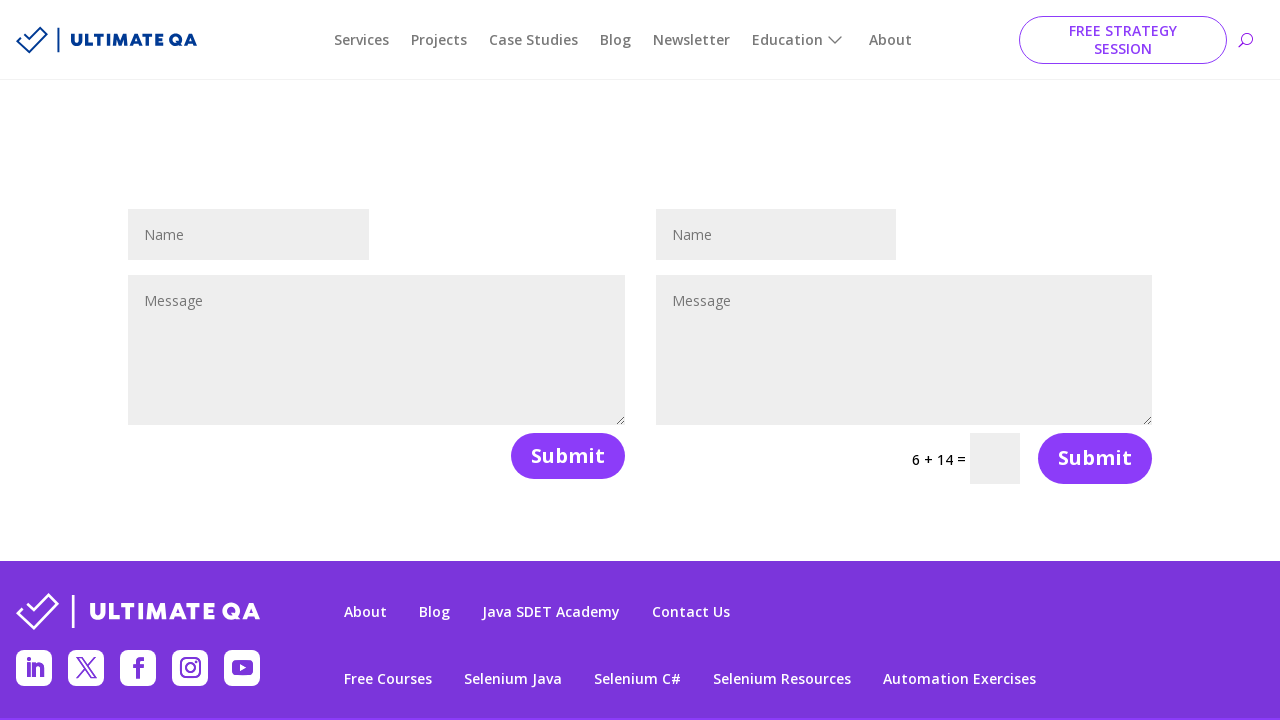

Form element loaded
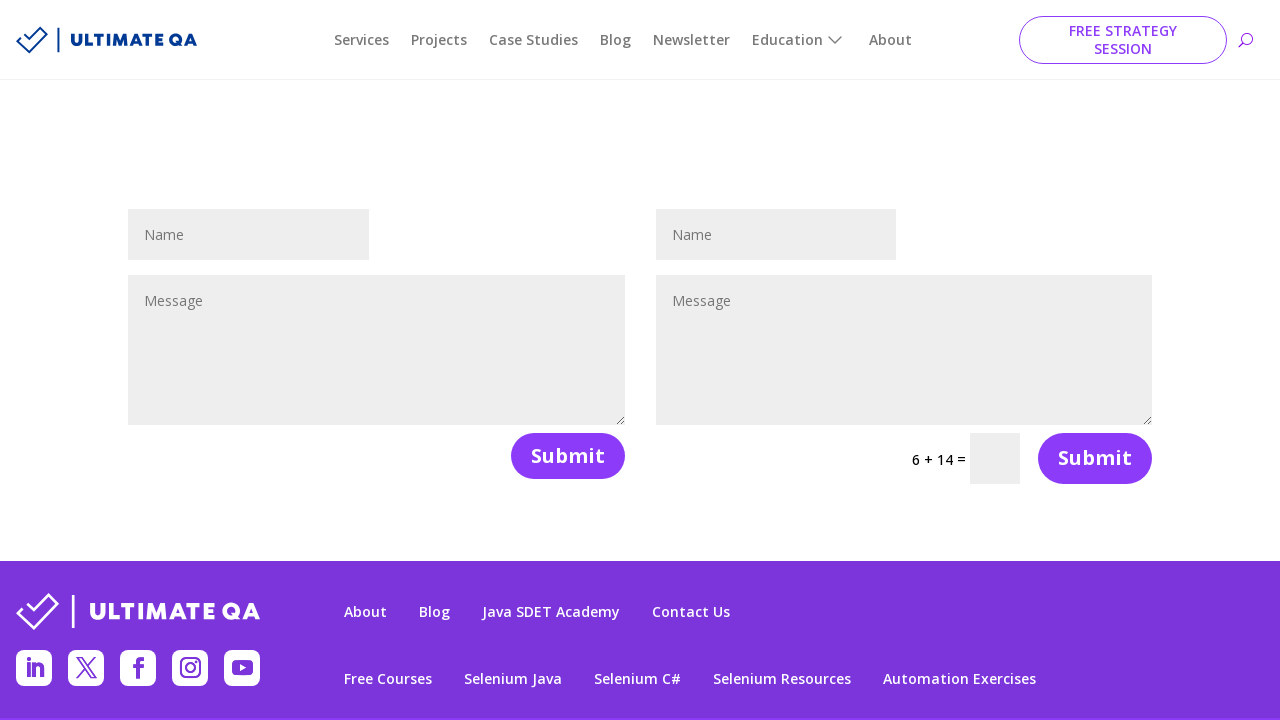

Clicked submit button to submit empty form at (568, 456) on button.et_pb_contact_submit
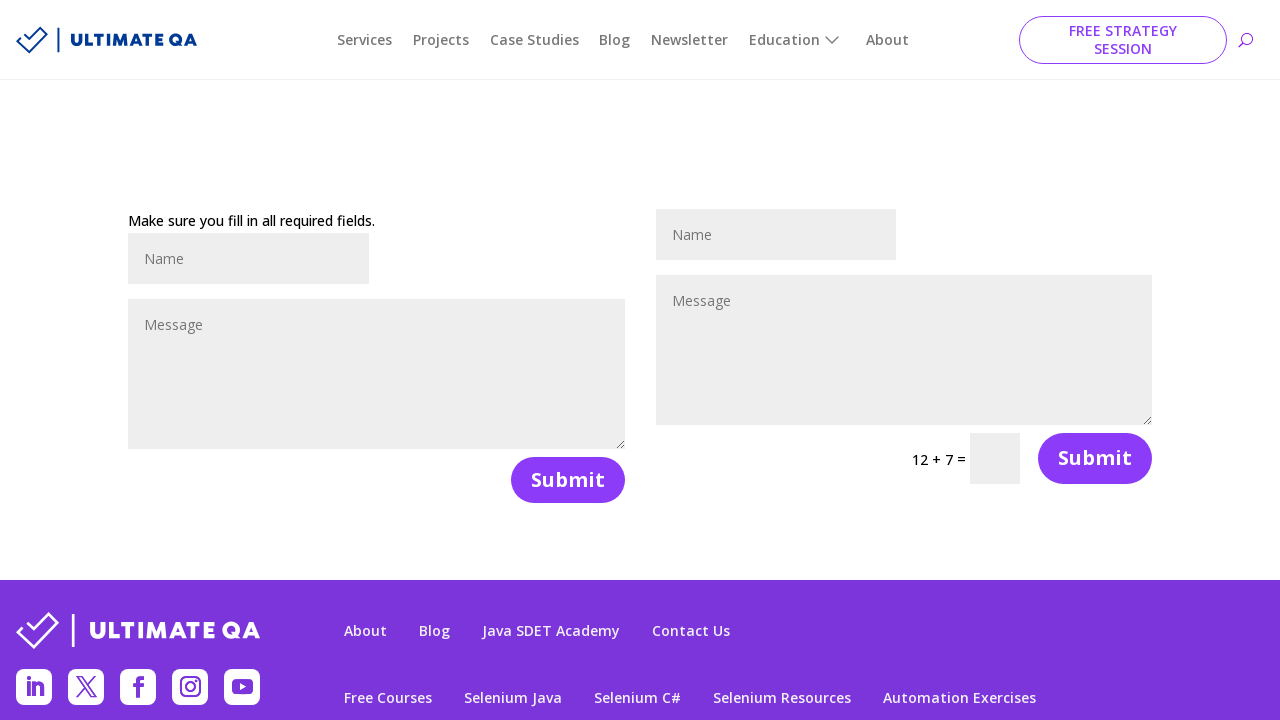

Error message appeared after submitting empty form
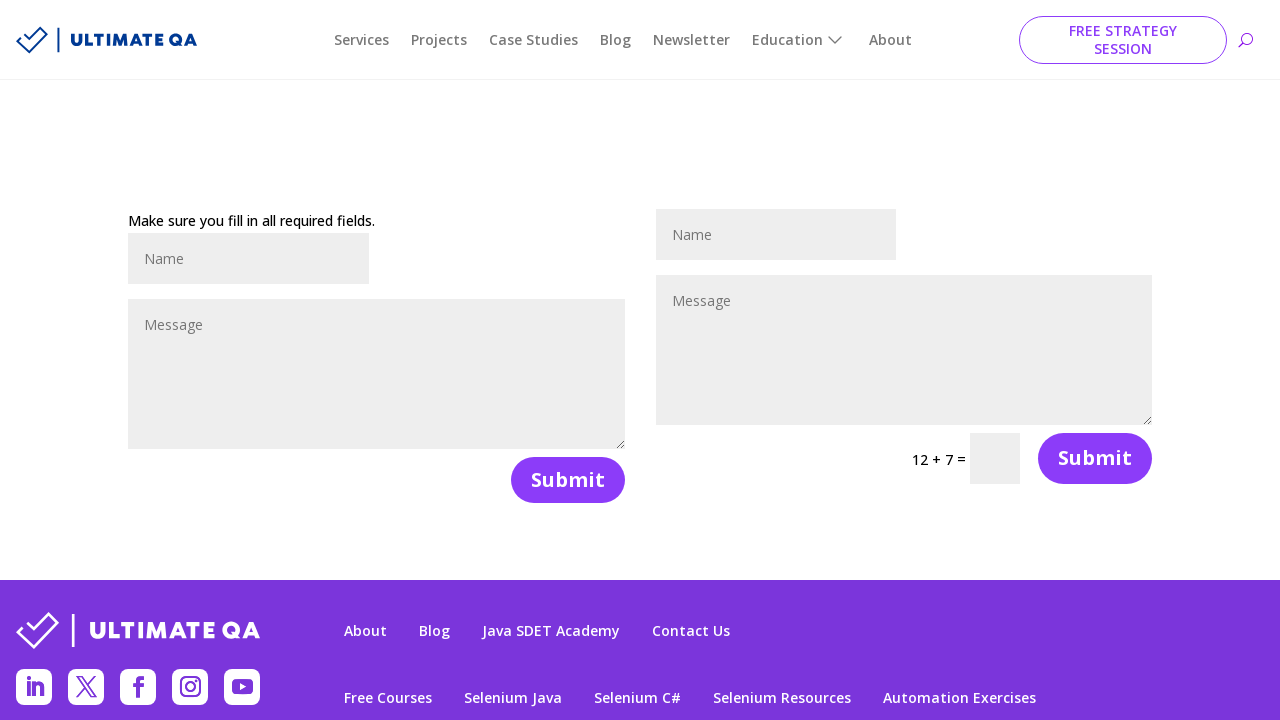

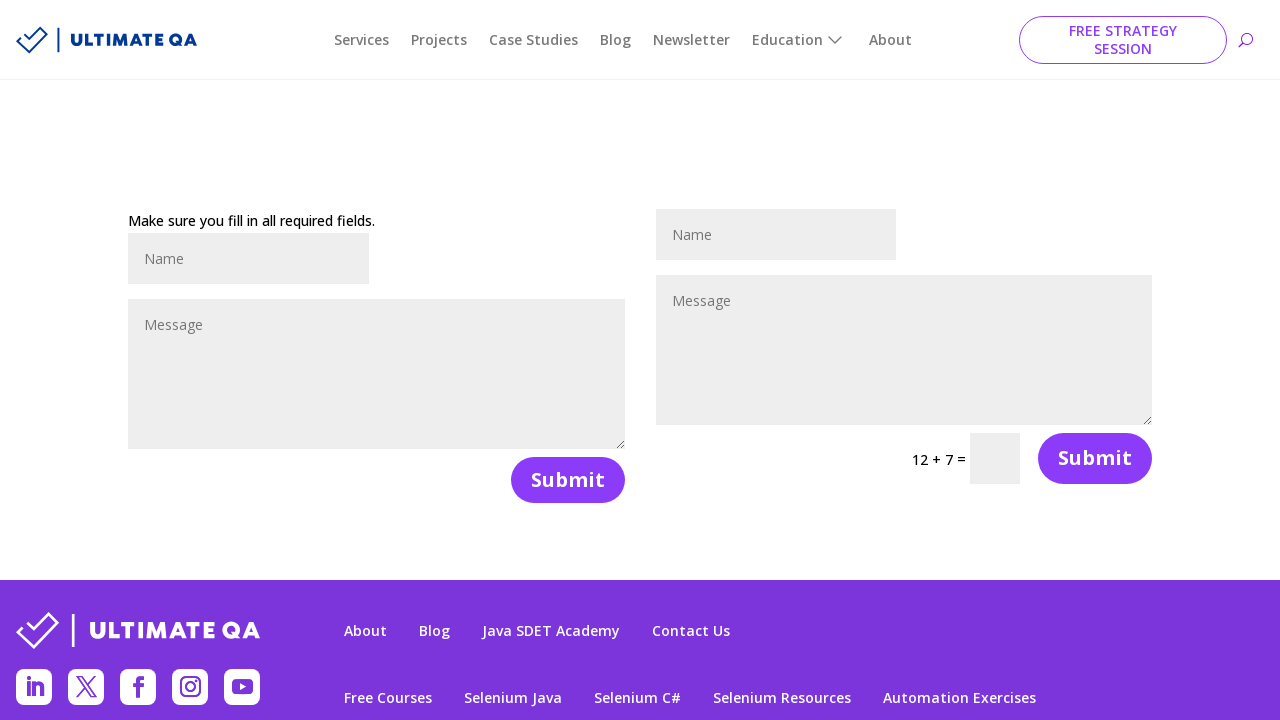